Navigates to NextBaseCRM login page and verifies that the "Log In" button text matches the expected value

Starting URL: https://login1.nextbasecrm.com/

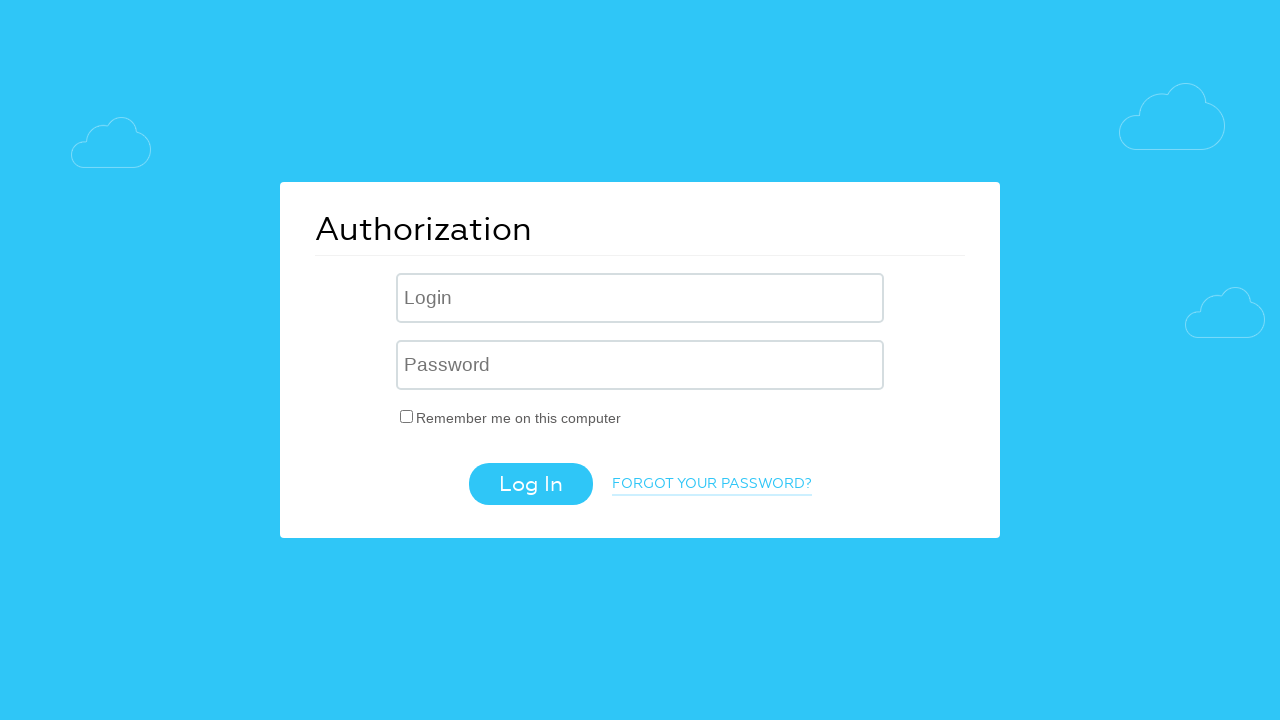

Navigated to NextBaseCRM login page
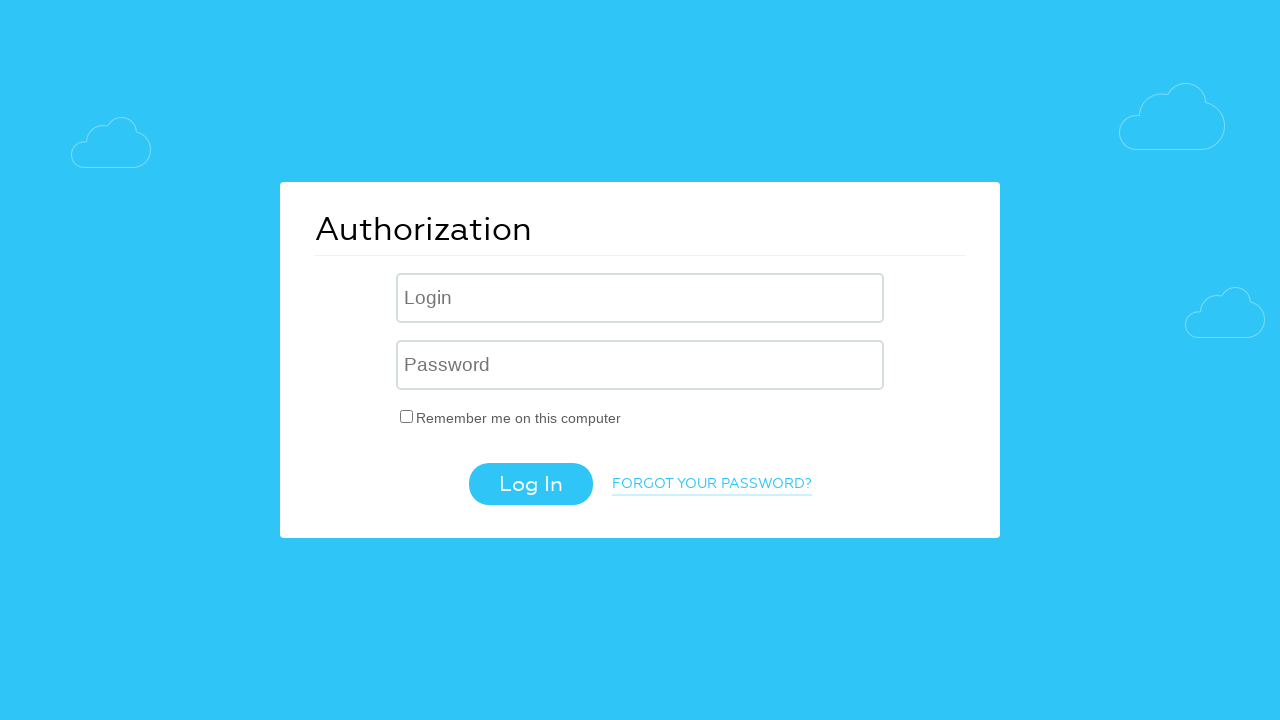

Located the login button element
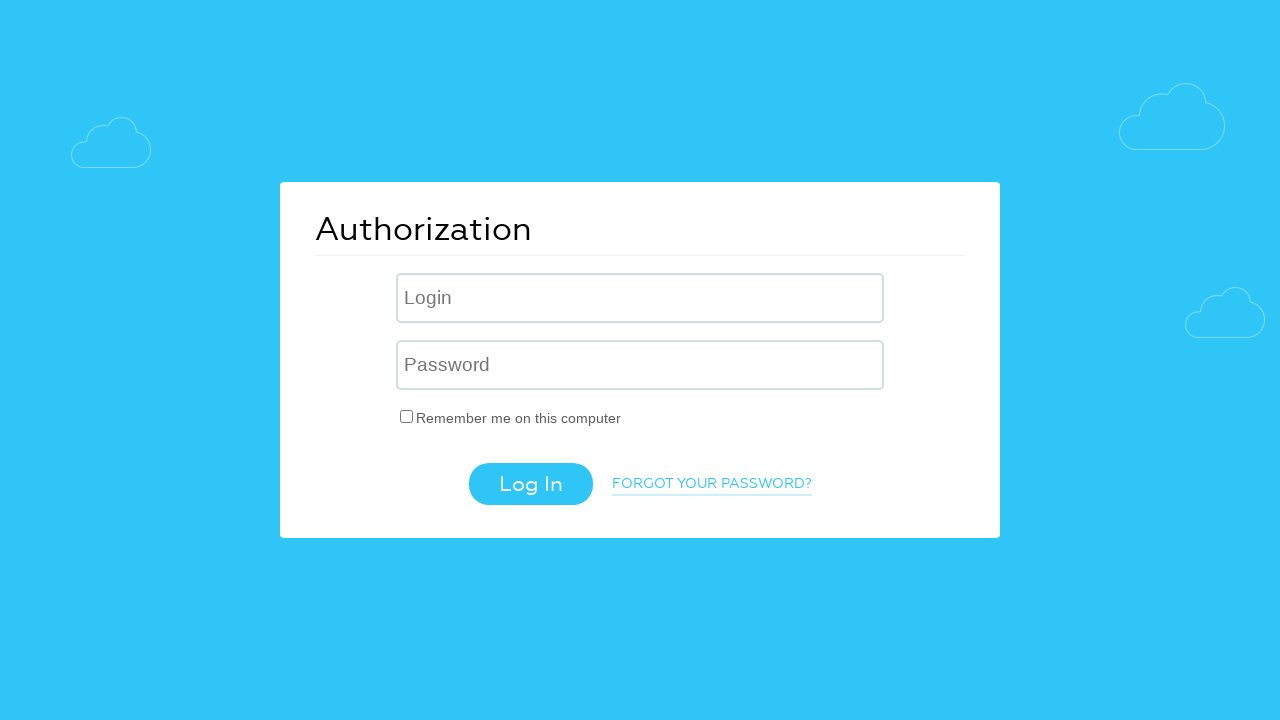

Retrieved the 'value' attribute from the login button
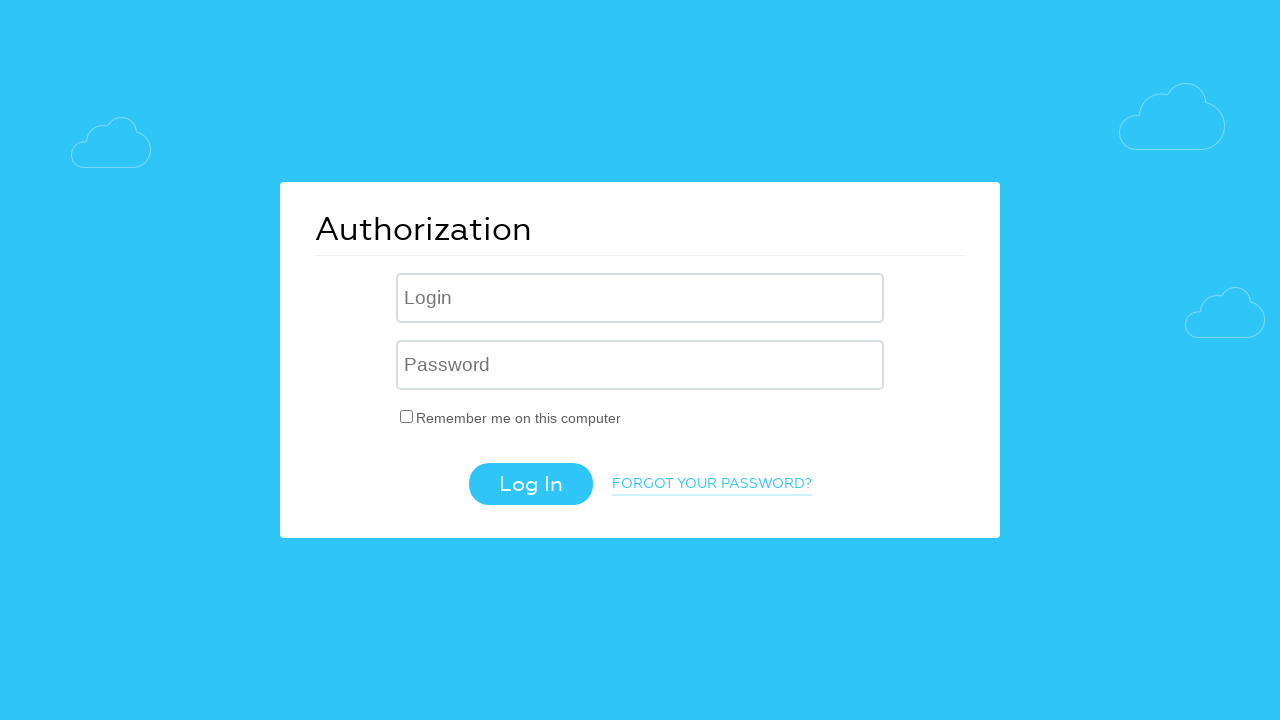

Verified that login button text matches expected value 'Log In'
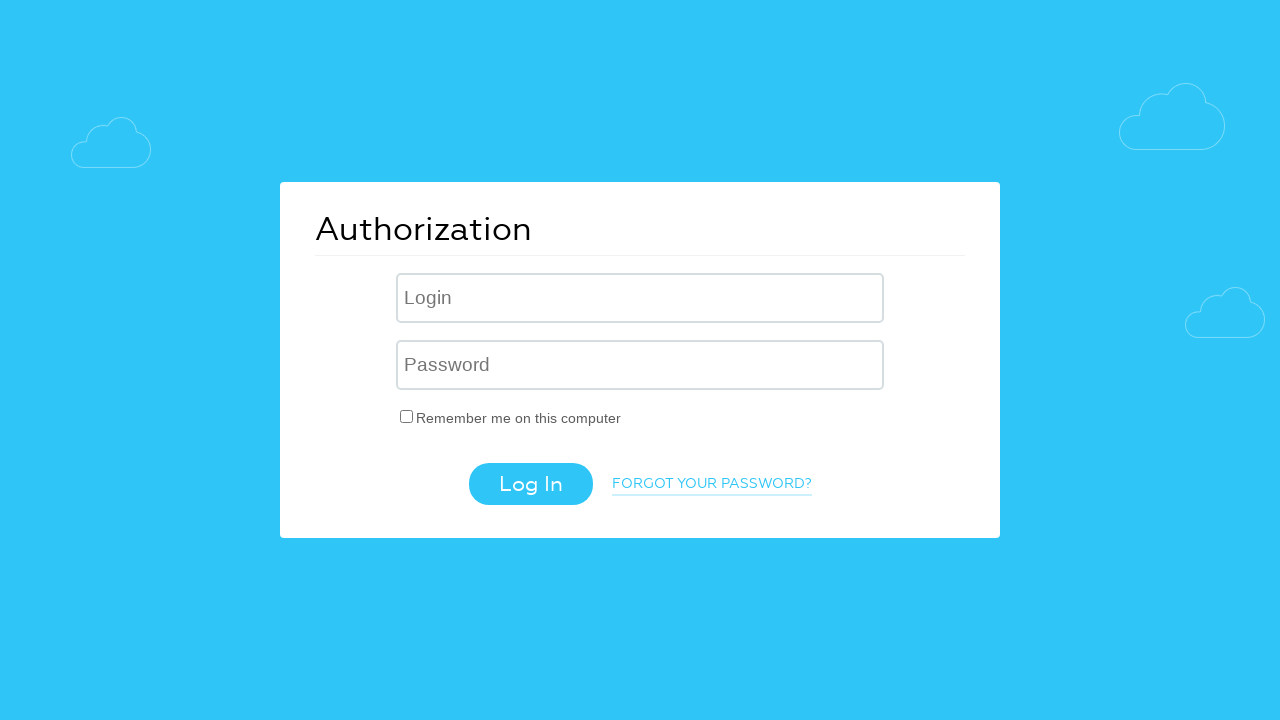

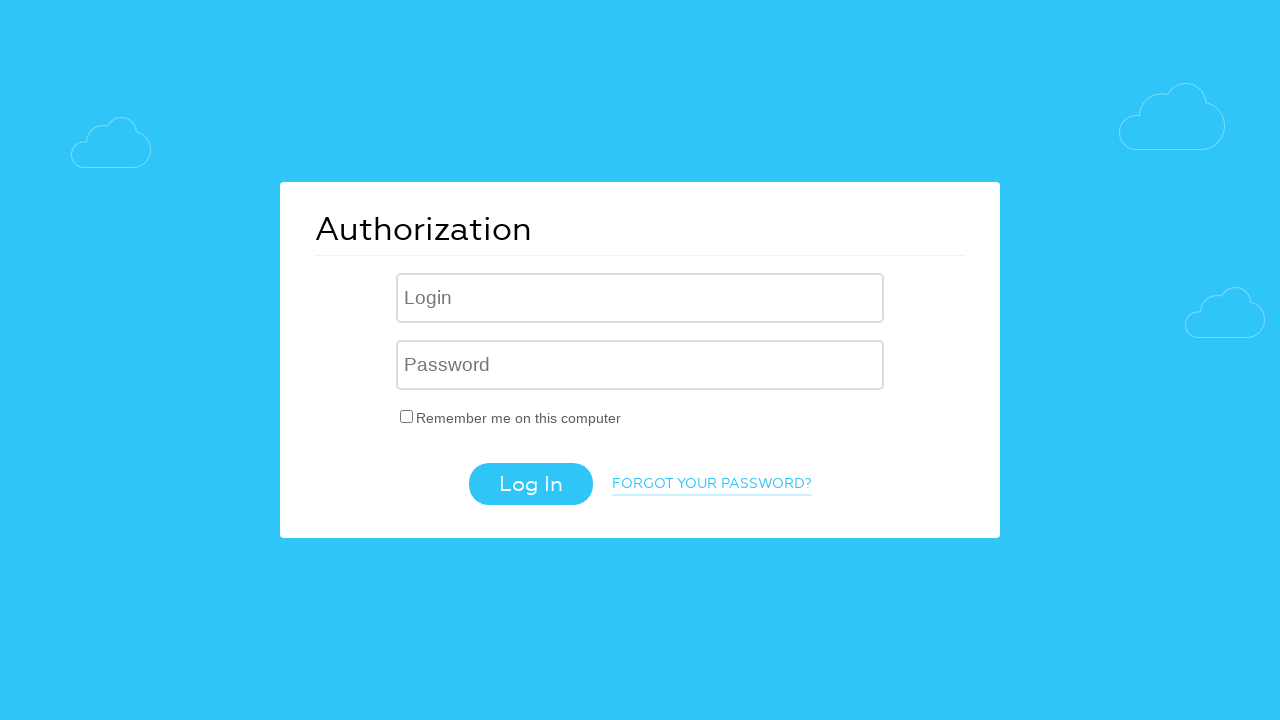